Tests unmarking todo items as complete by unchecking their toggle checkboxes.

Starting URL: https://demo.playwright.dev/todomvc

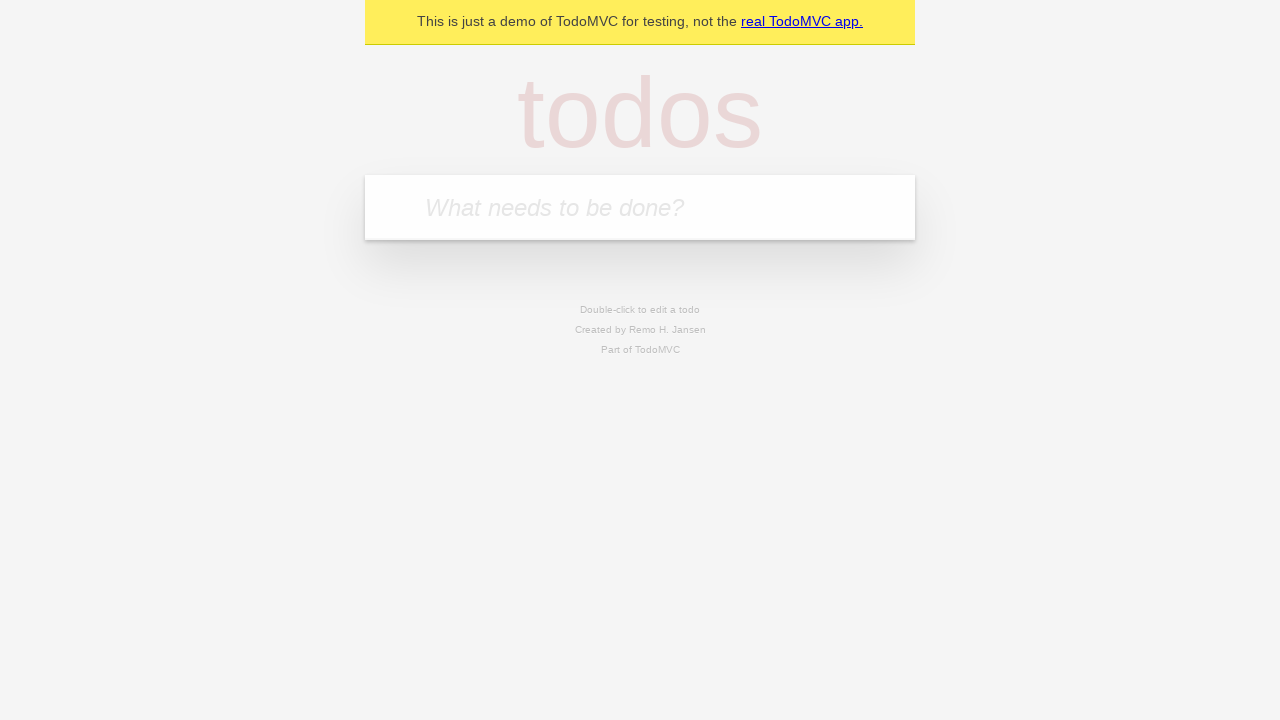

Filled new todo input with 'buy some cheese' on .new-todo
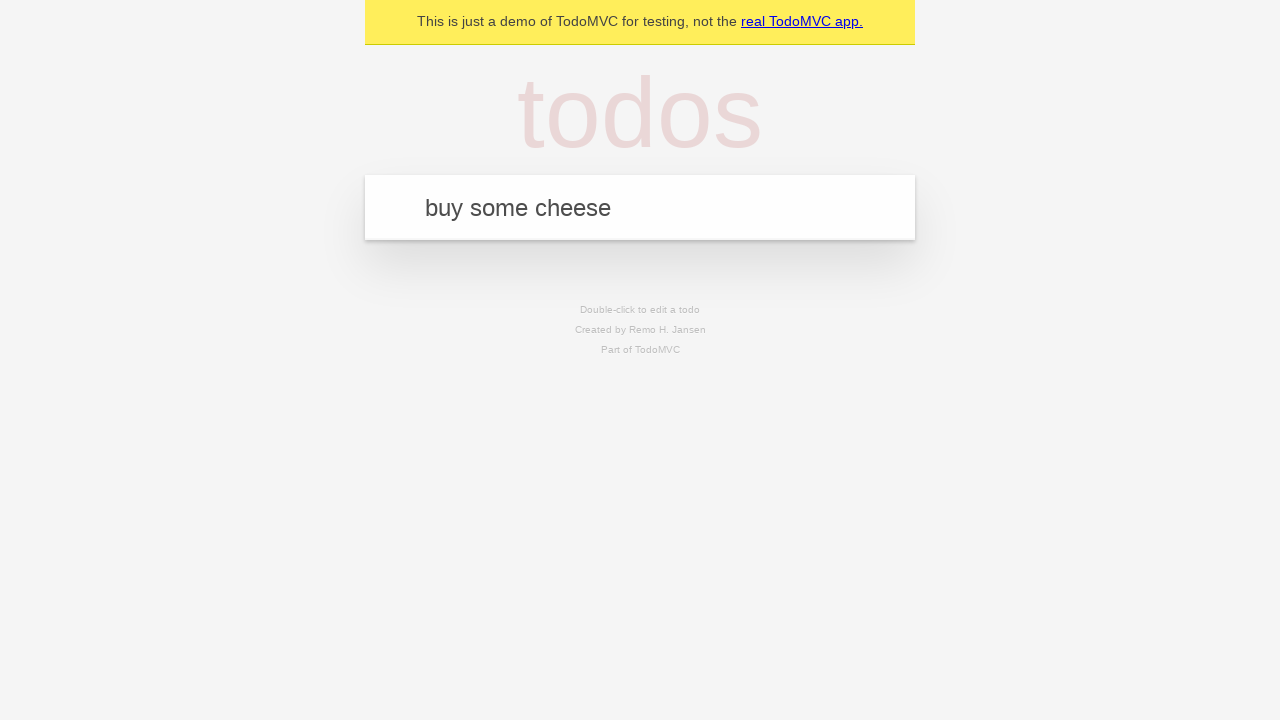

Pressed Enter to create first todo item on .new-todo
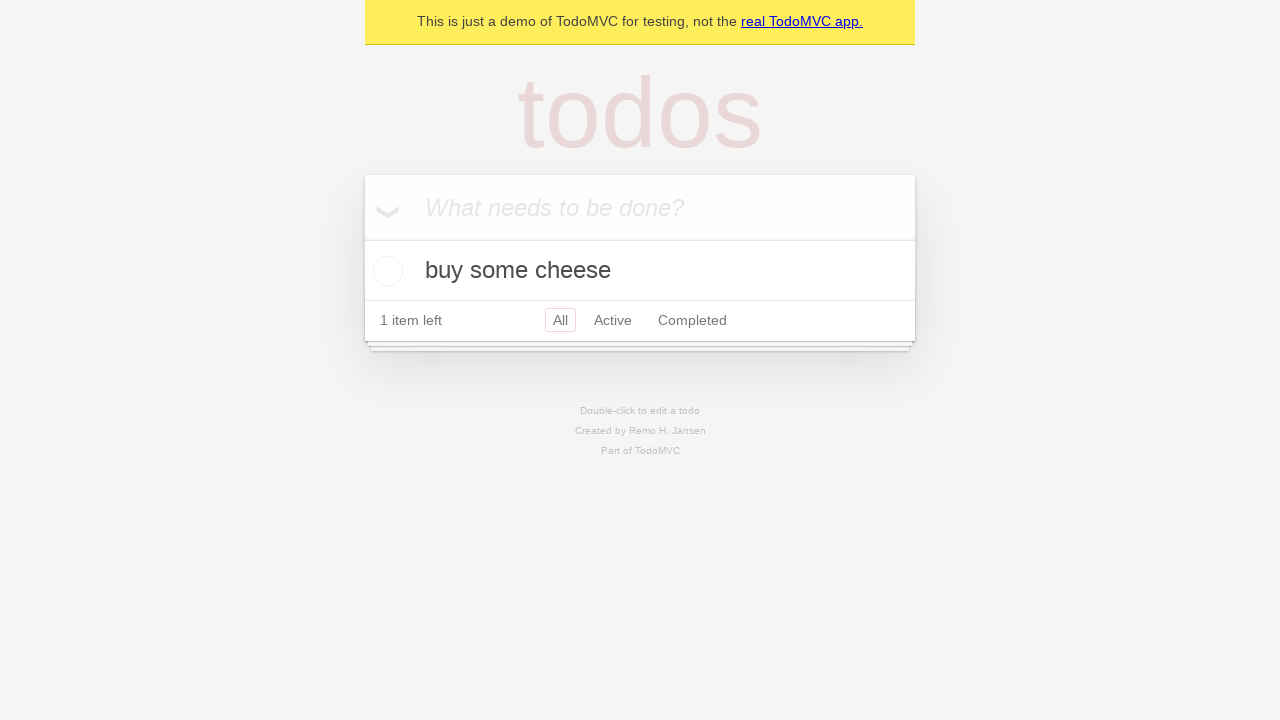

Filled new todo input with 'feed the cat' on .new-todo
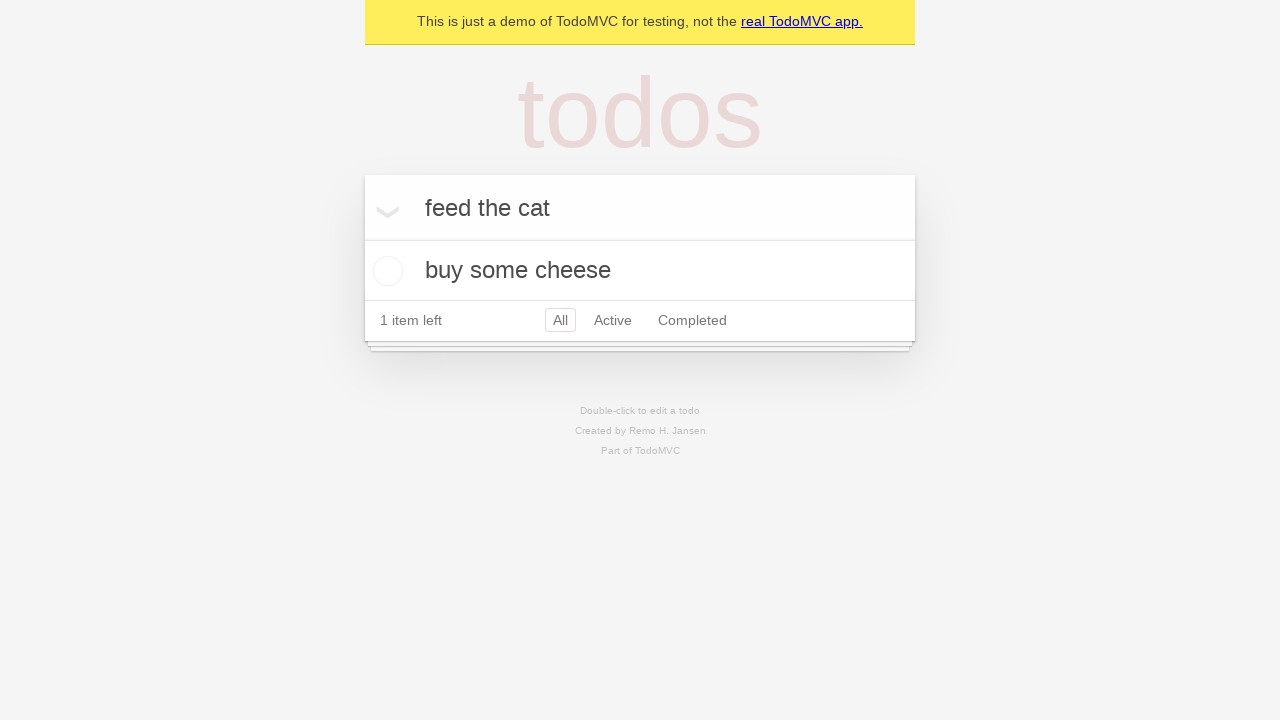

Pressed Enter to create second todo item on .new-todo
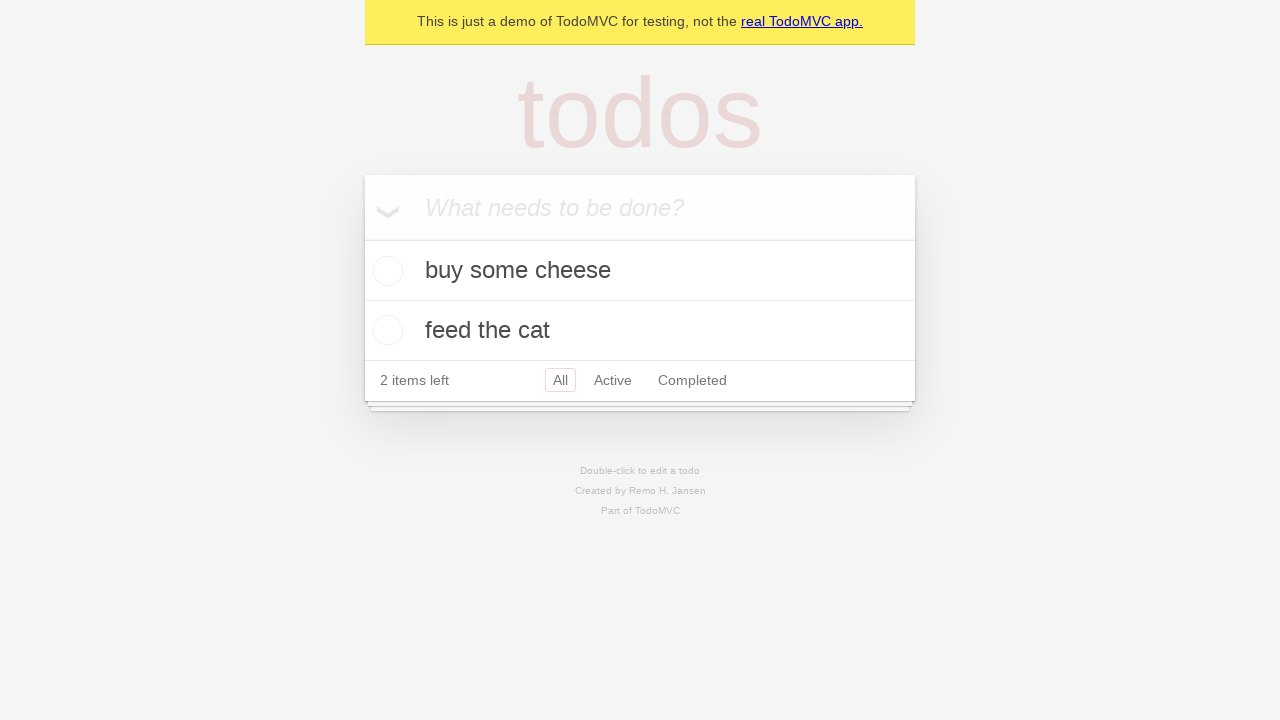

Checked toggle checkbox for first todo item to mark as complete at (385, 271) on .todo-list li >> nth=0 >> .toggle
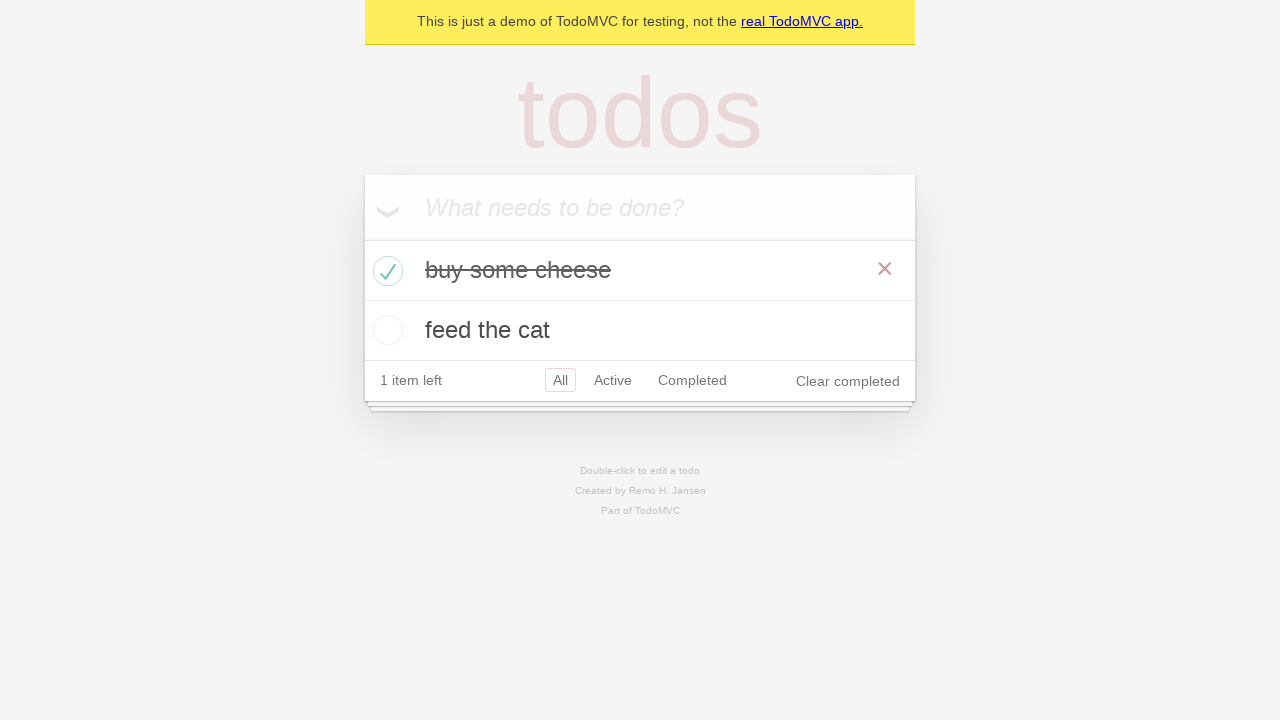

Unchecked toggle checkbox for first todo item to mark as incomplete at (385, 271) on .todo-list li >> nth=0 >> .toggle
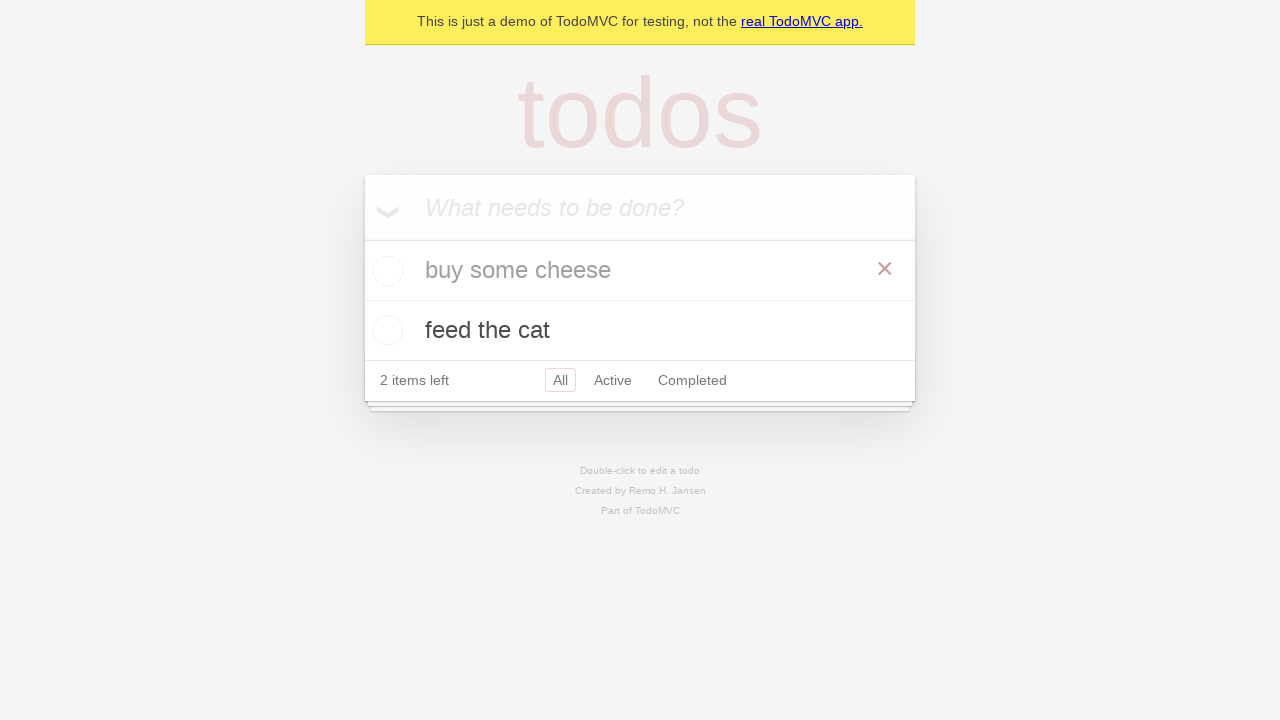

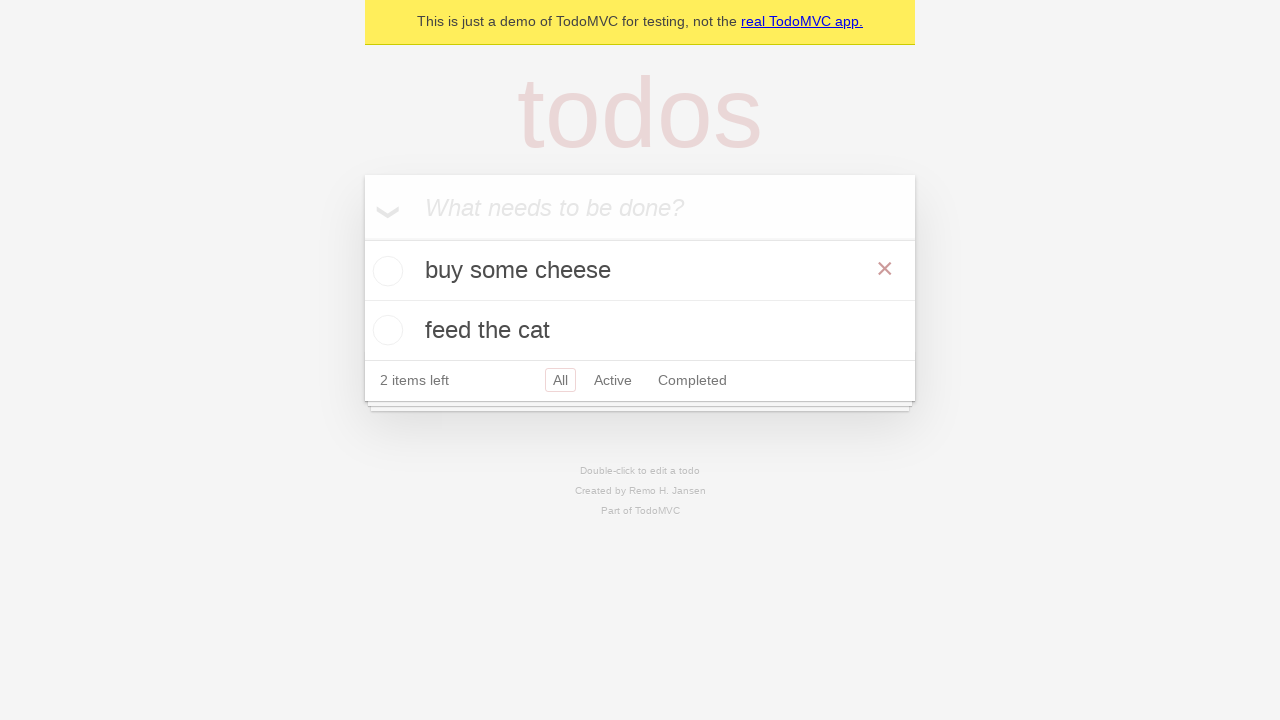